Tests keyboard interactions by typing text into username field, selecting all text with Ctrl+A, using backspace, and arrow keys for text manipulation

Starting URL: https://the-internet.herokuapp.com/login

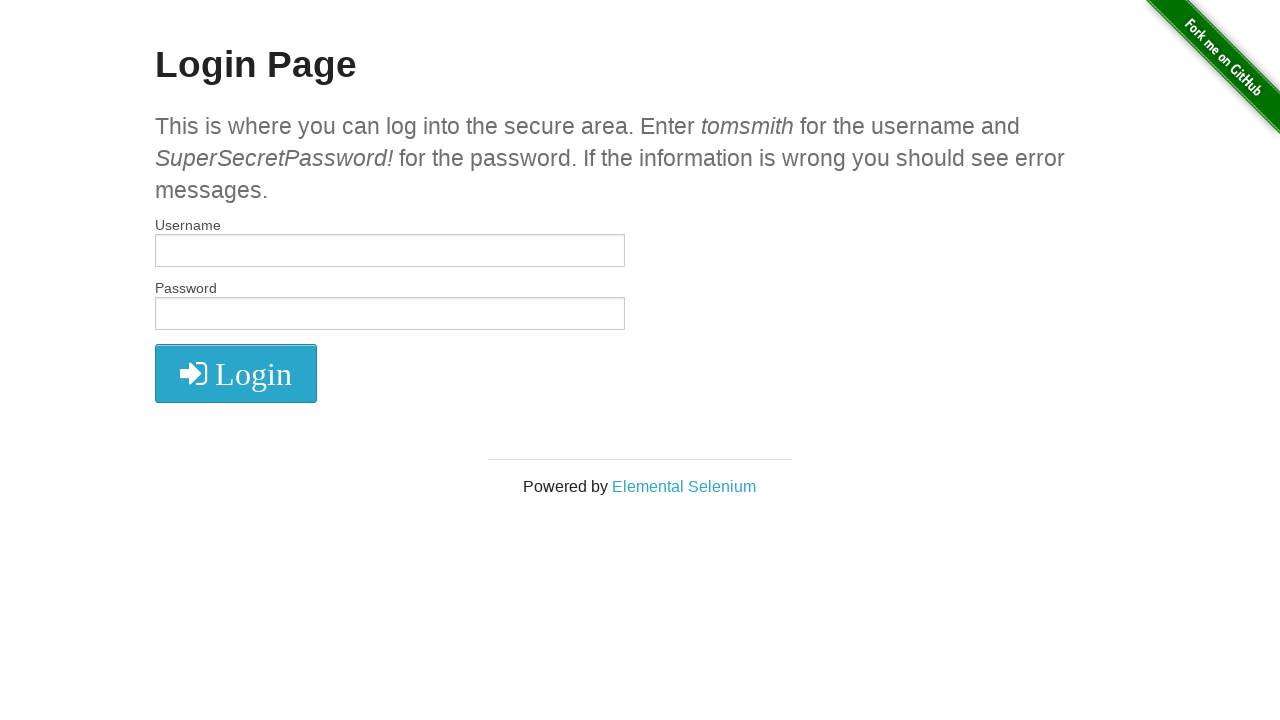

Filled username field with 'Oltean Matei' on #username
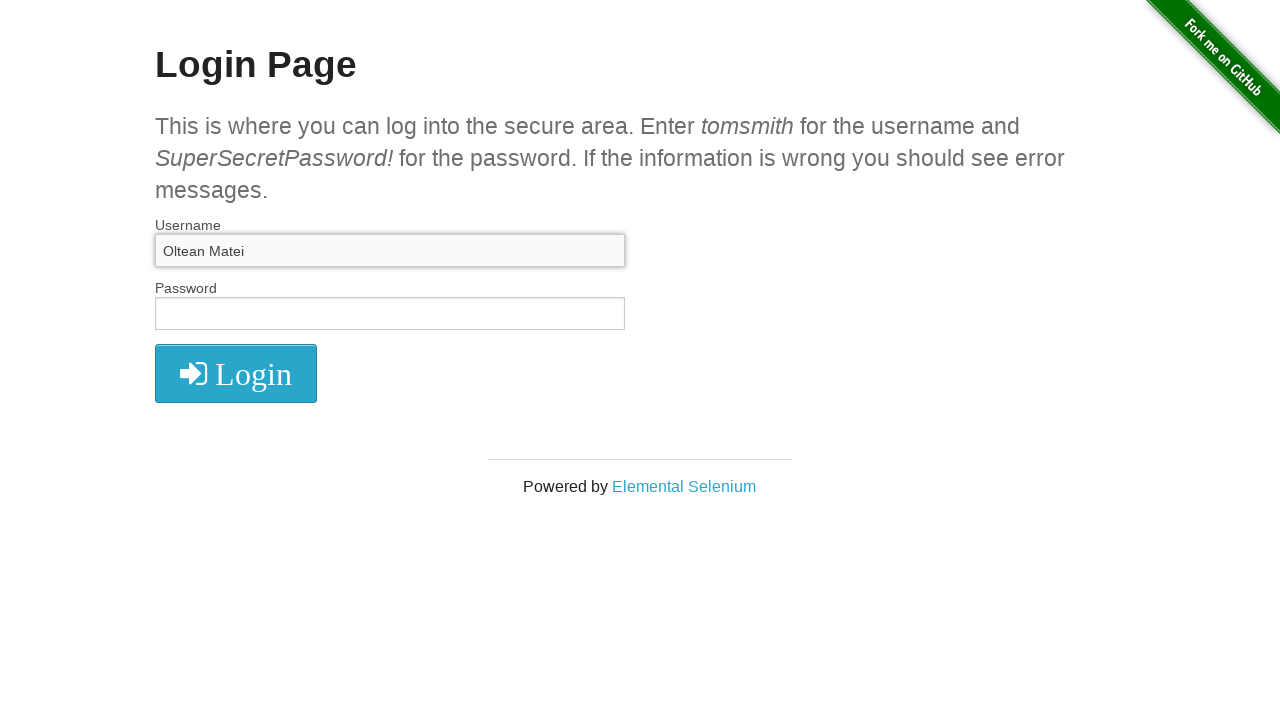

Cleared username field on #username
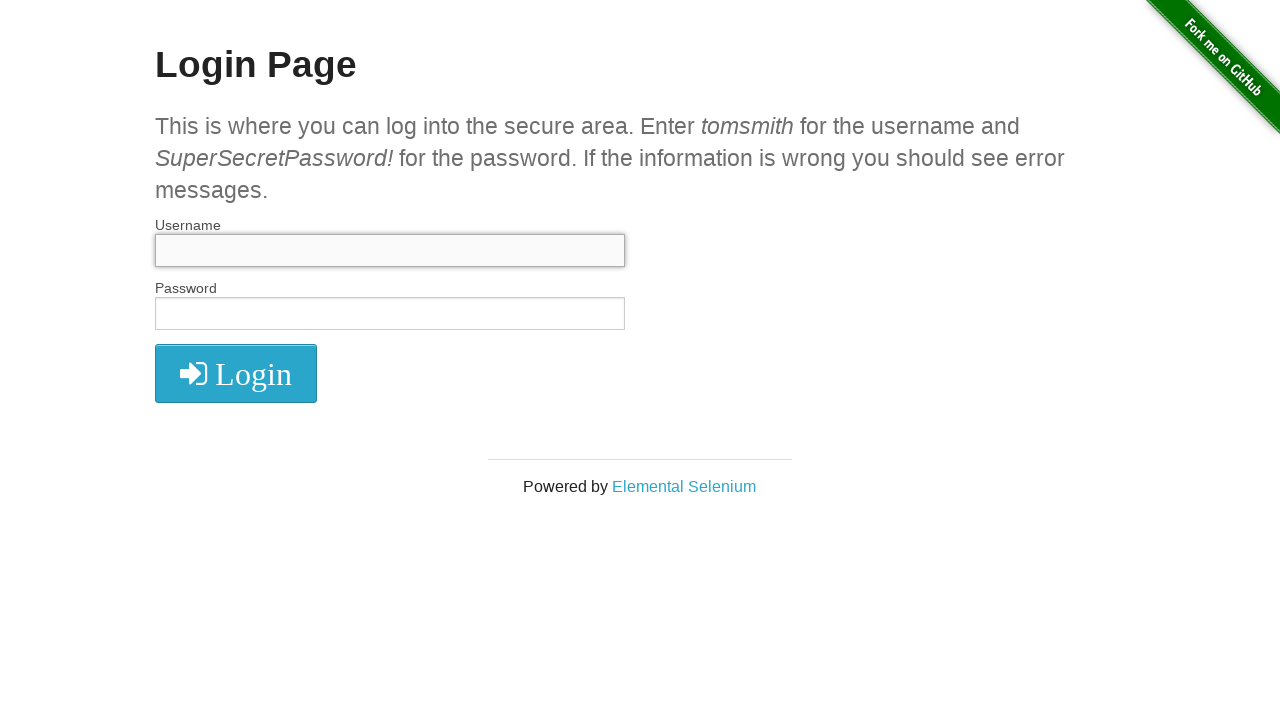

Filled username field with 'Oltean MATEI' on #username
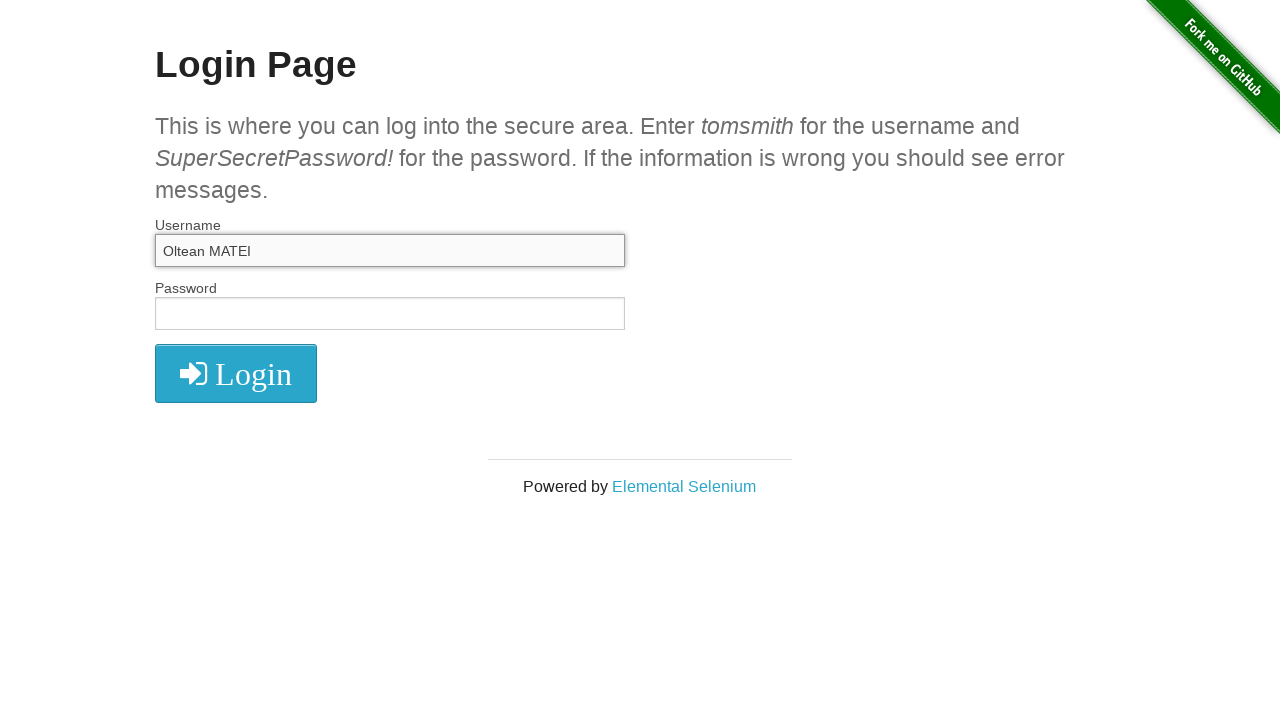

Selected all text in username field with Ctrl+A on #username
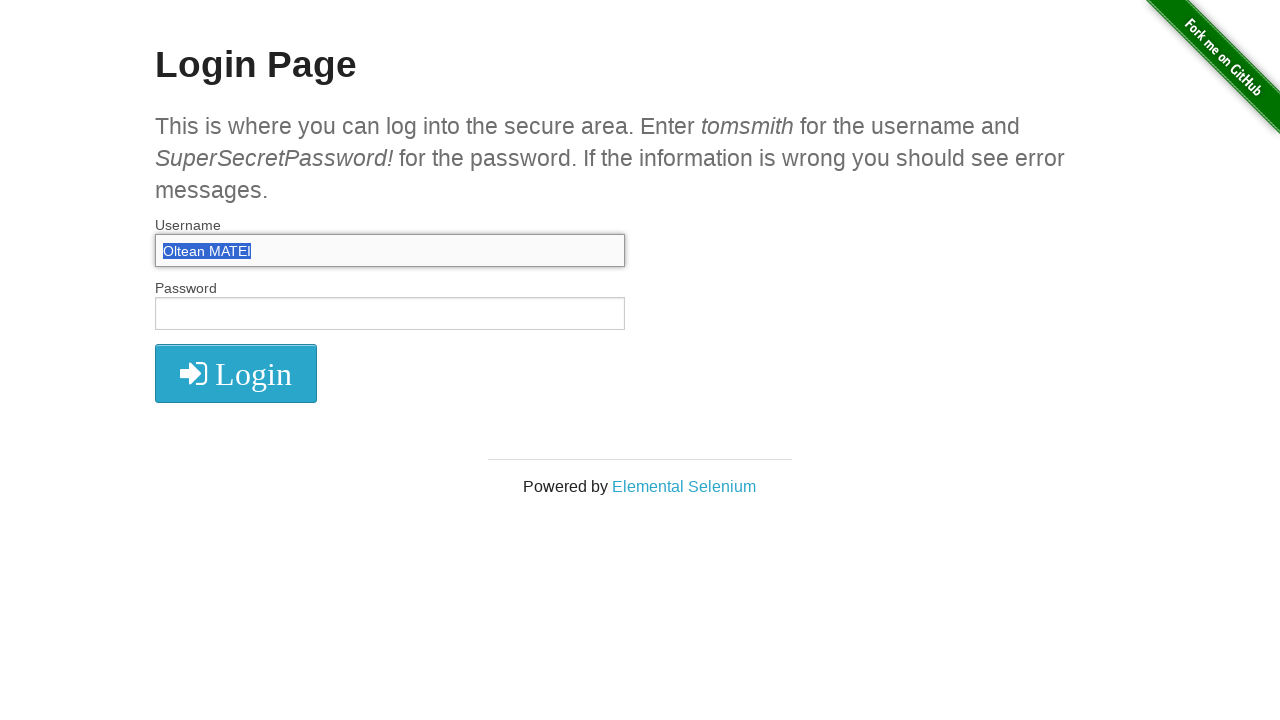

Deleted selected text with Backspace on #username
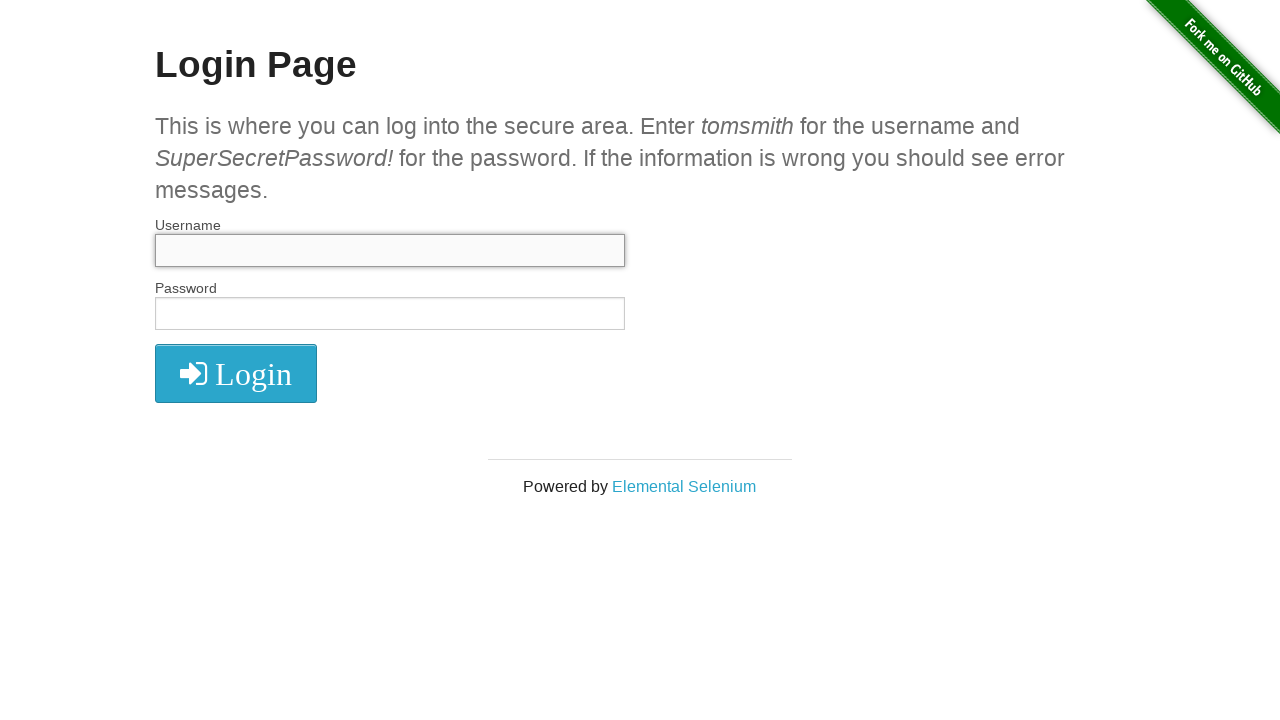

Filled username field with 'OLTEAN MATEI' on #username
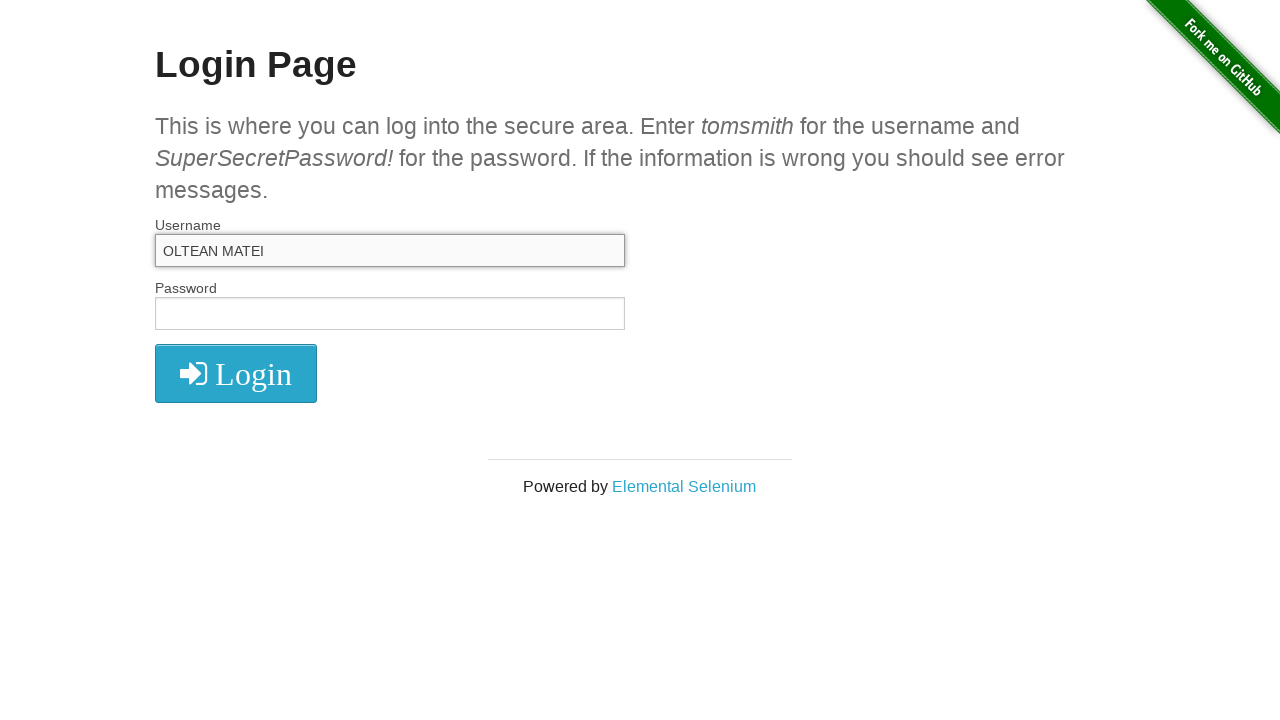

Moved cursor left with ArrowLeft key on #username
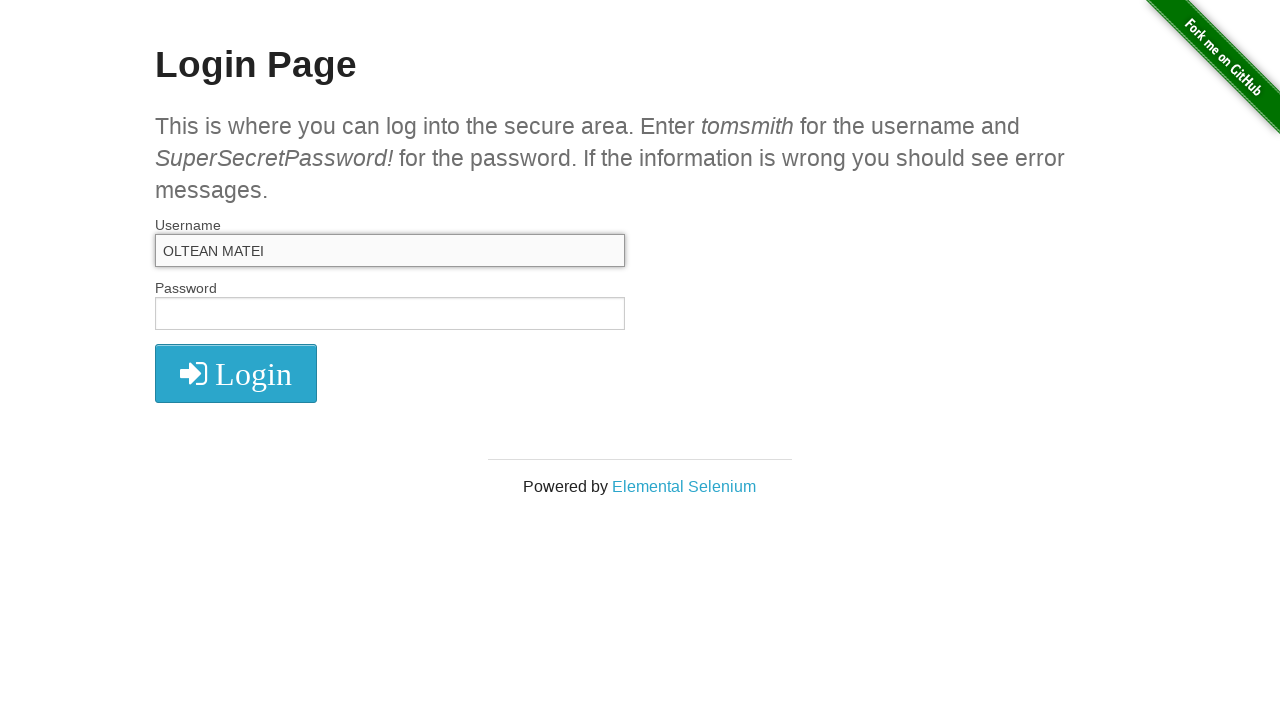

Pressed 't' key to insert character at cursor position on #username
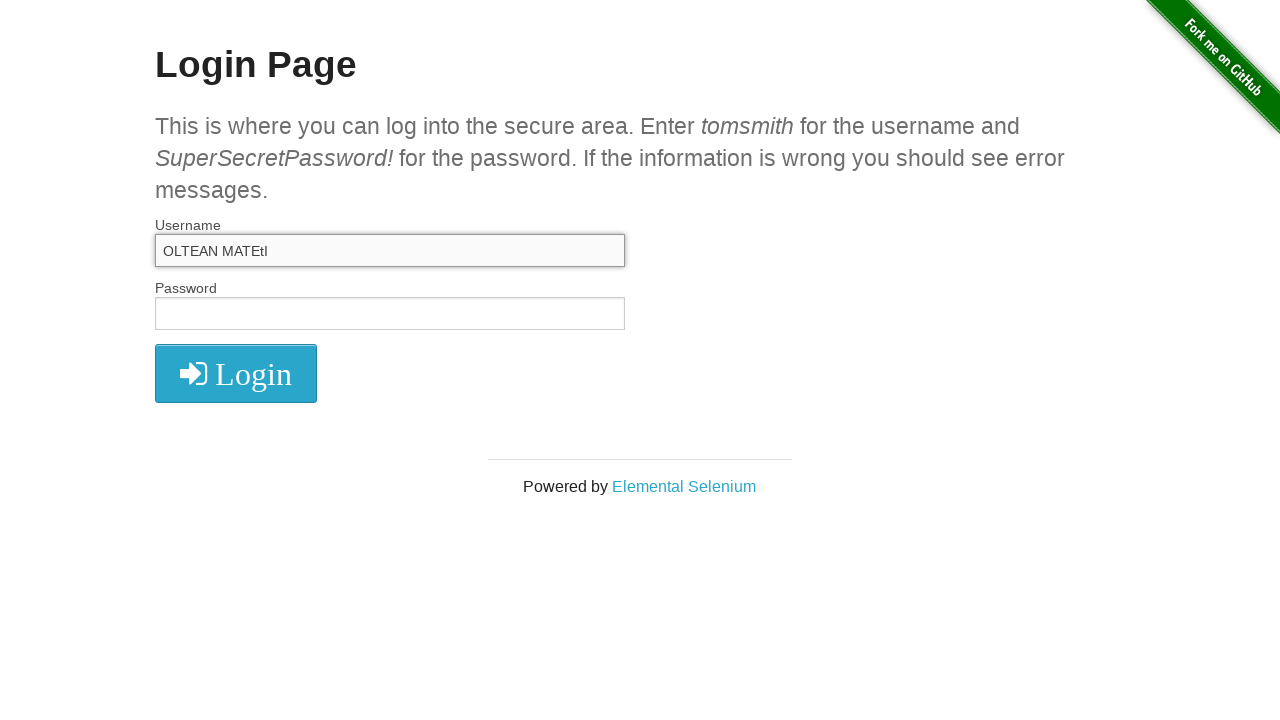

Pressed 'e' key to insert character at cursor position on #username
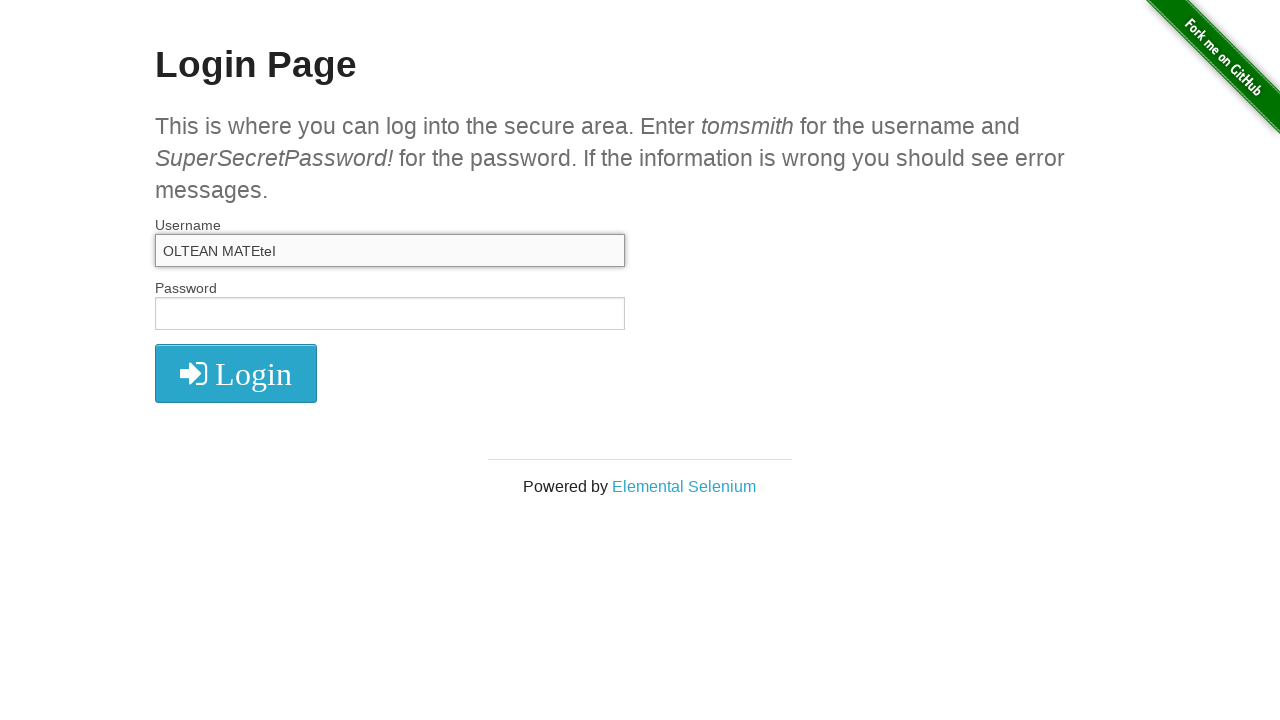

Pressed 's' key to insert character at cursor position on #username
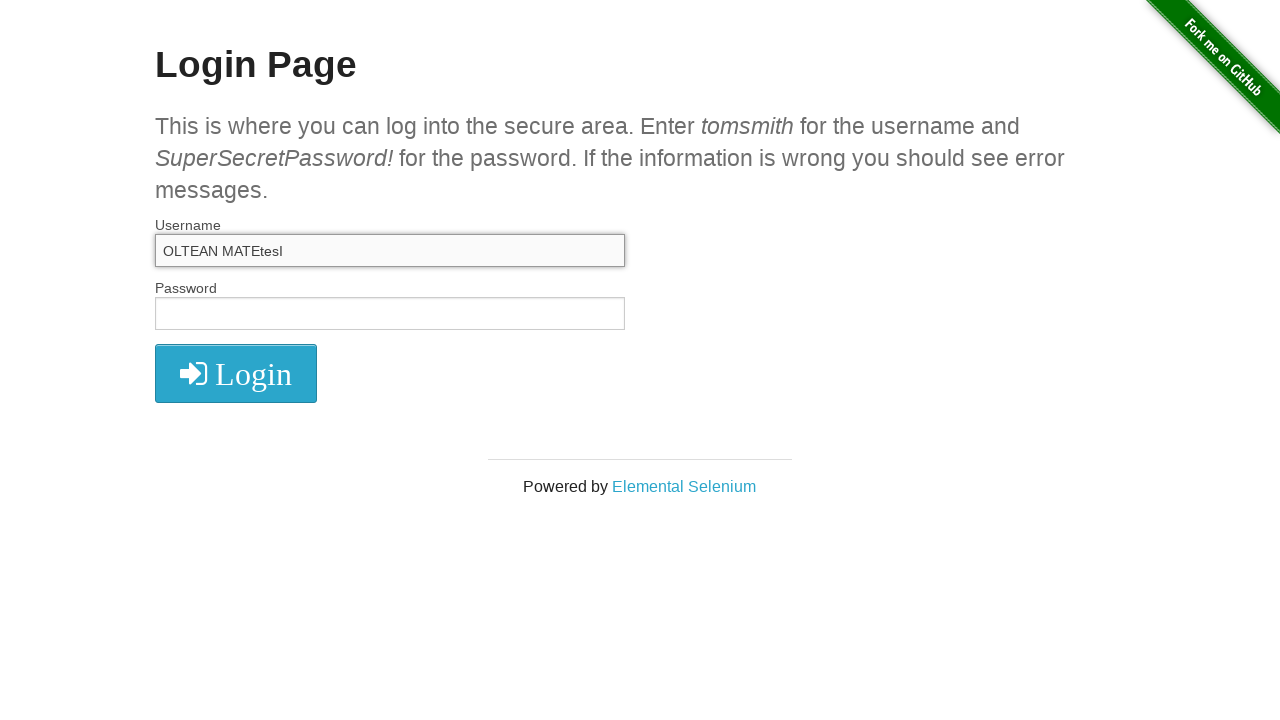

Pressed 't' key to insert character at cursor position on #username
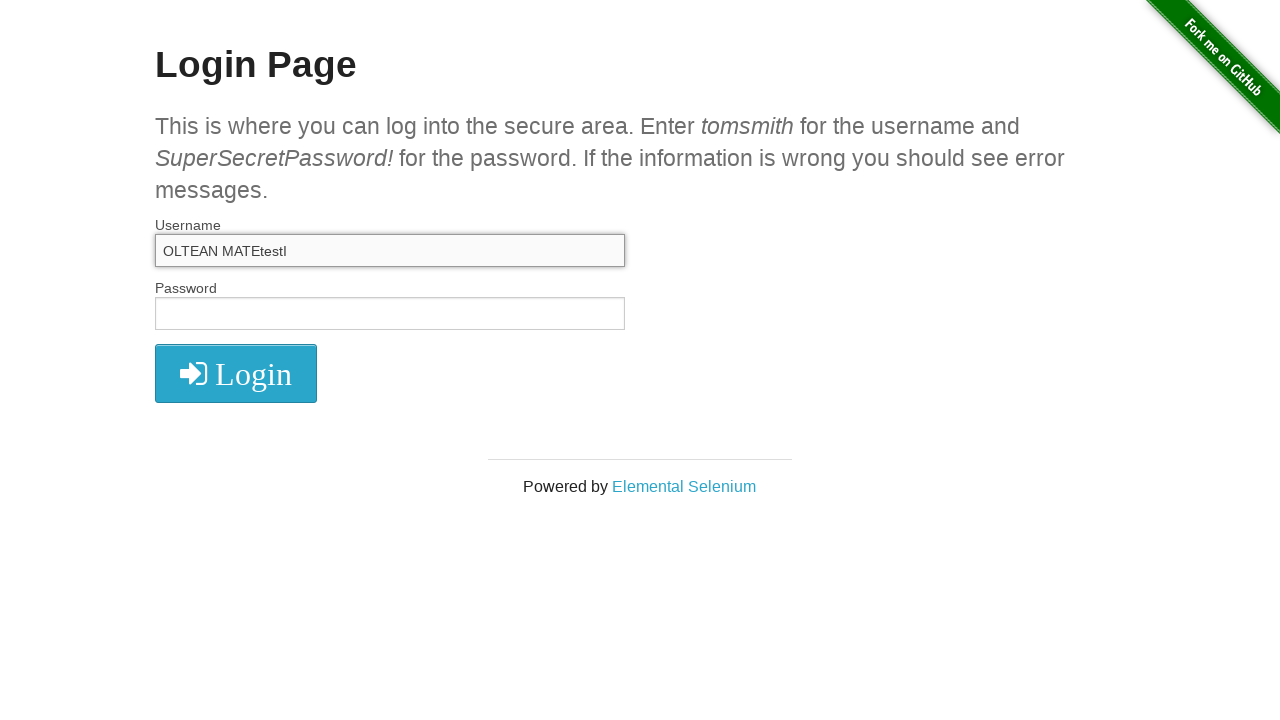

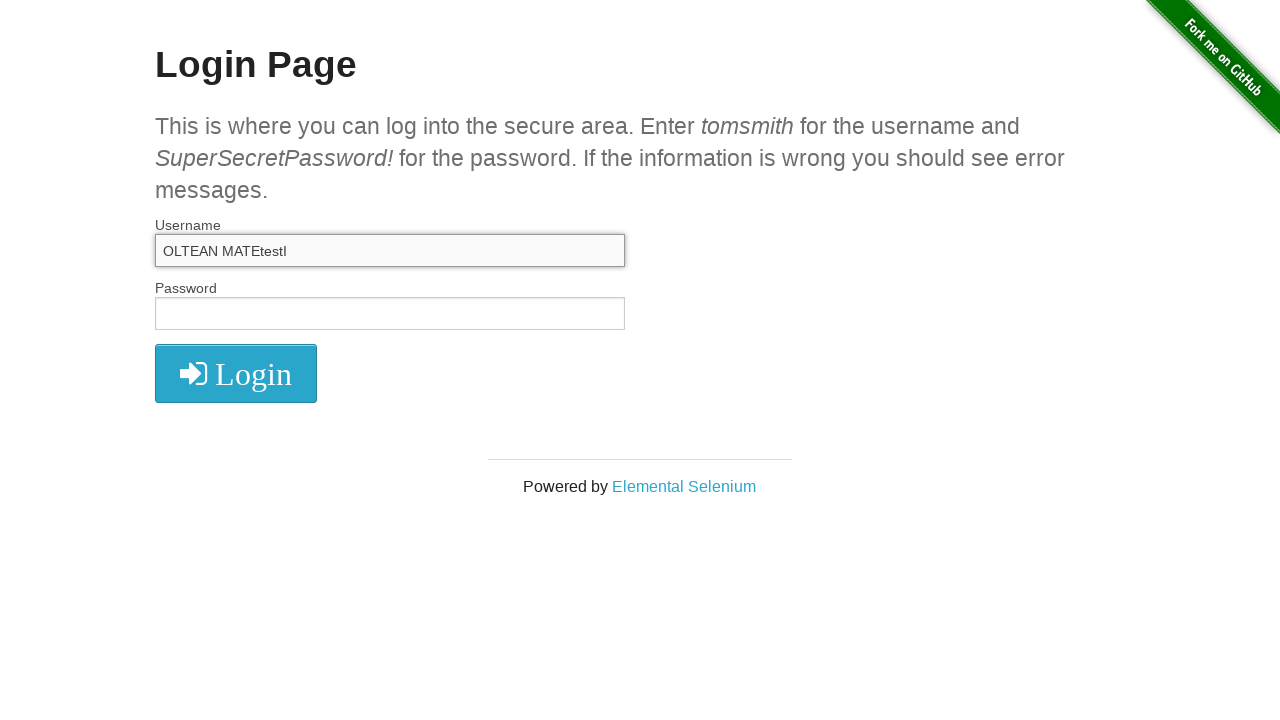